Tests different button click interactions on DemoQA buttons page - performs a double-click, right-click (context click), and regular click on three separate buttons, then verifies the confirmation text appears for each action.

Starting URL: https://demoqa.com/buttons

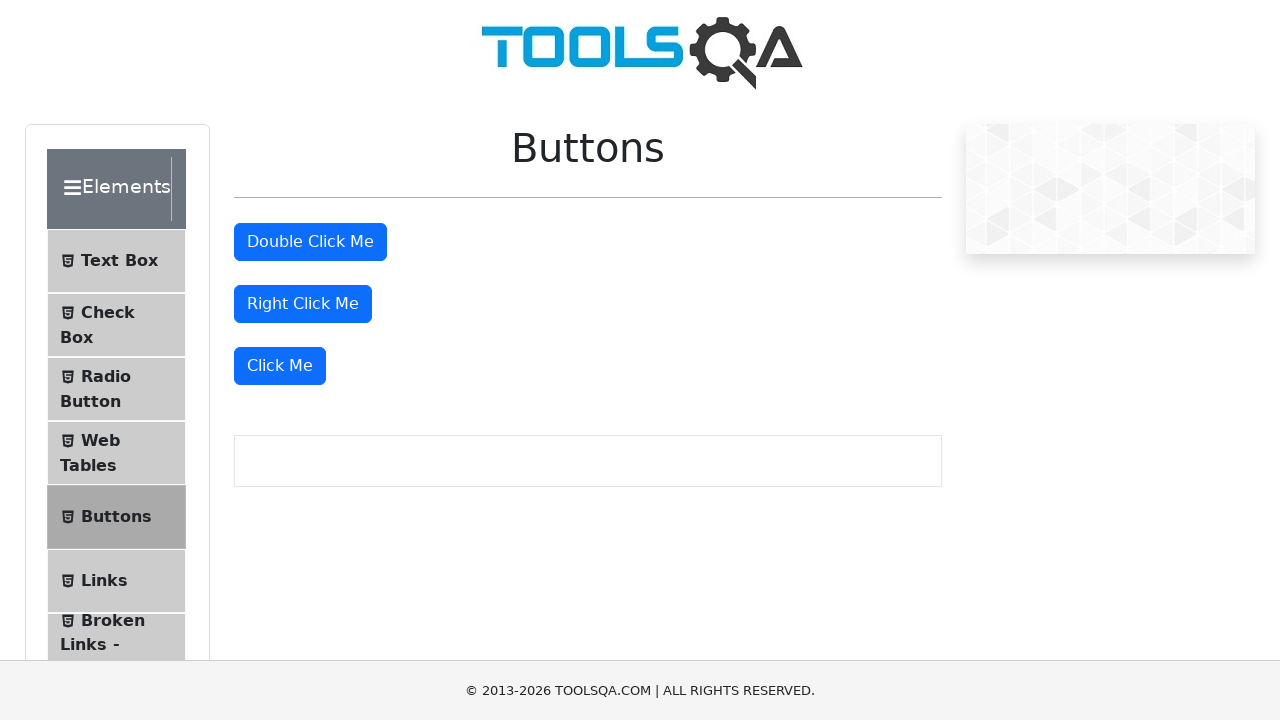

Double-clicked the double-click button at (310, 242) on #doubleClickBtn
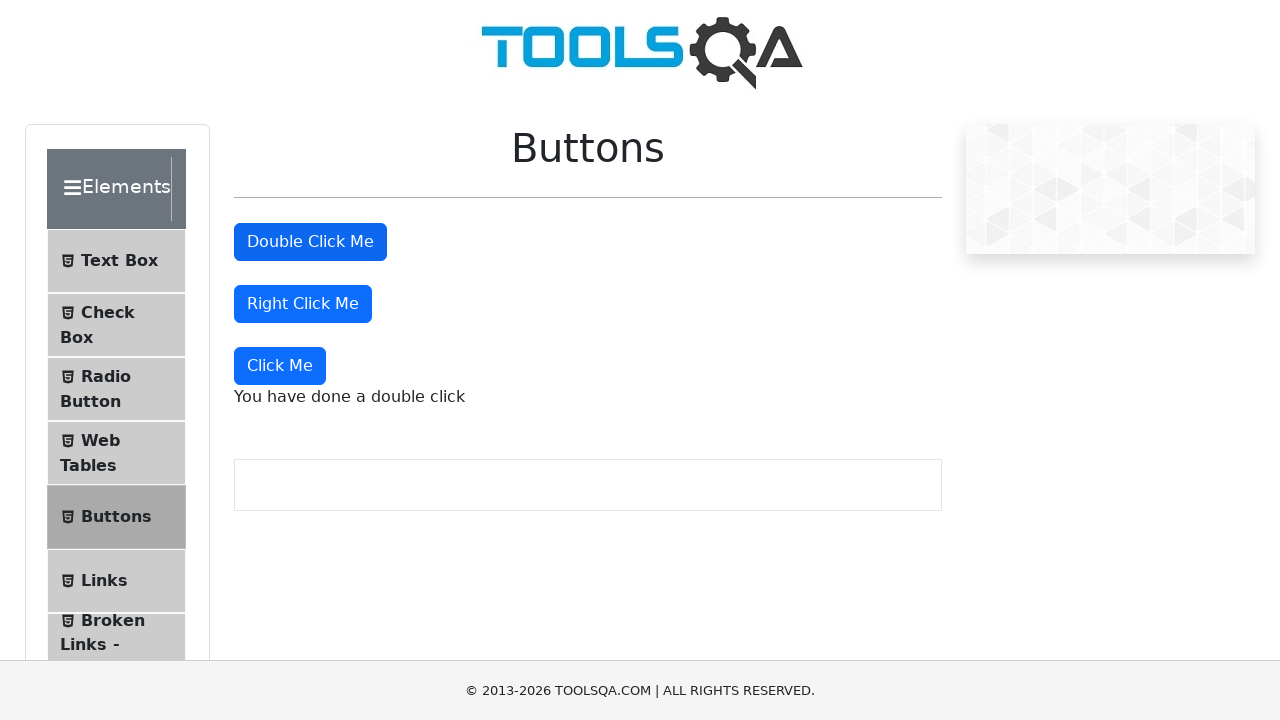

Double-click confirmation text appeared
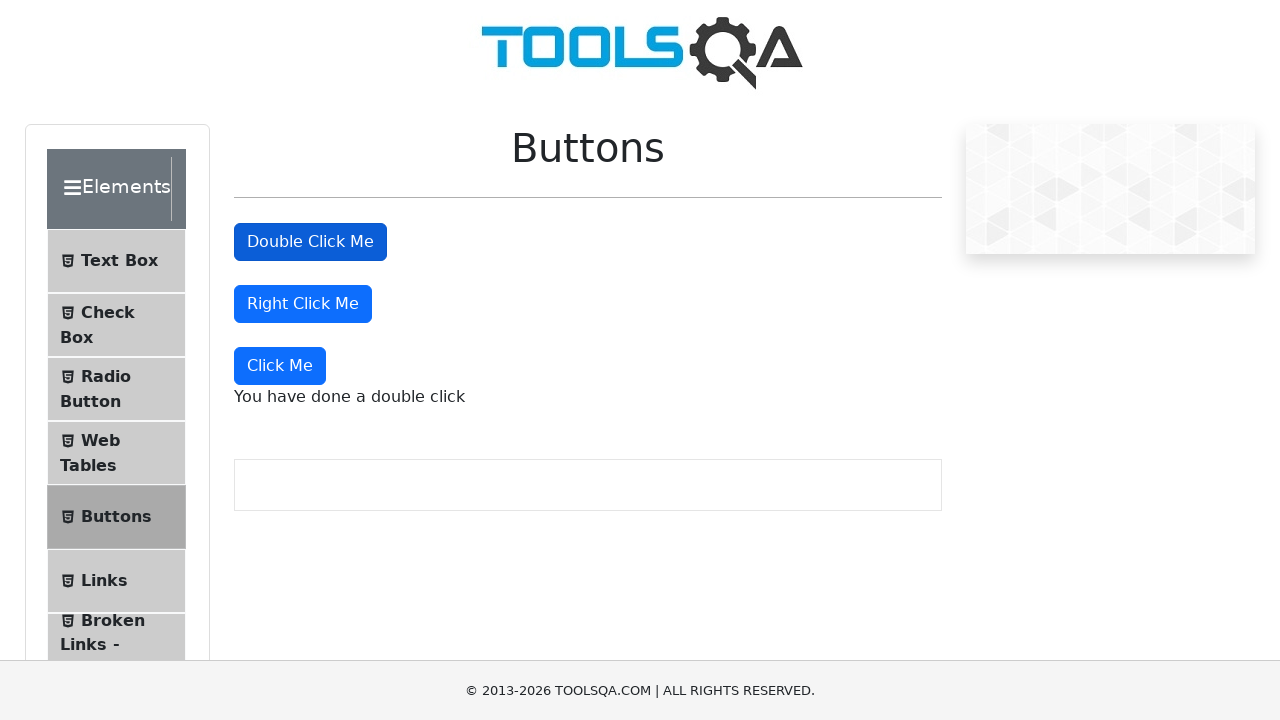

Right-clicked the right-click button at (303, 304) on #rightClickBtn
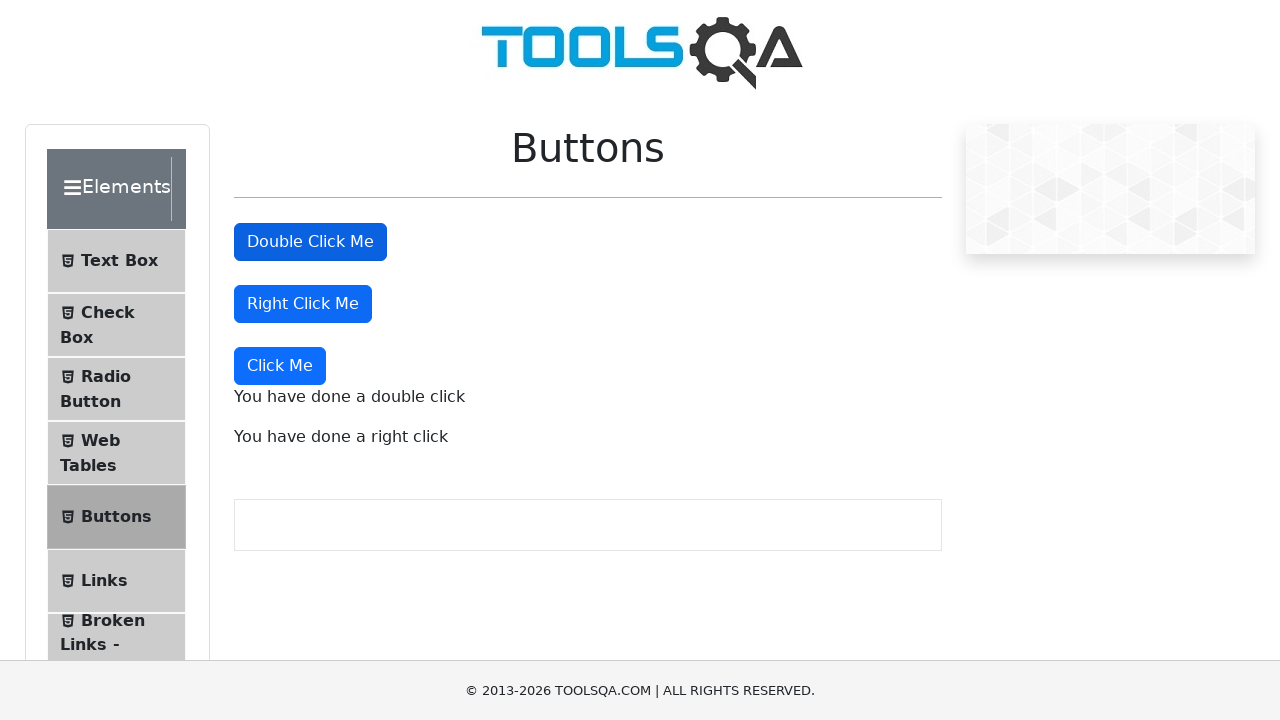

Right-click confirmation text appeared
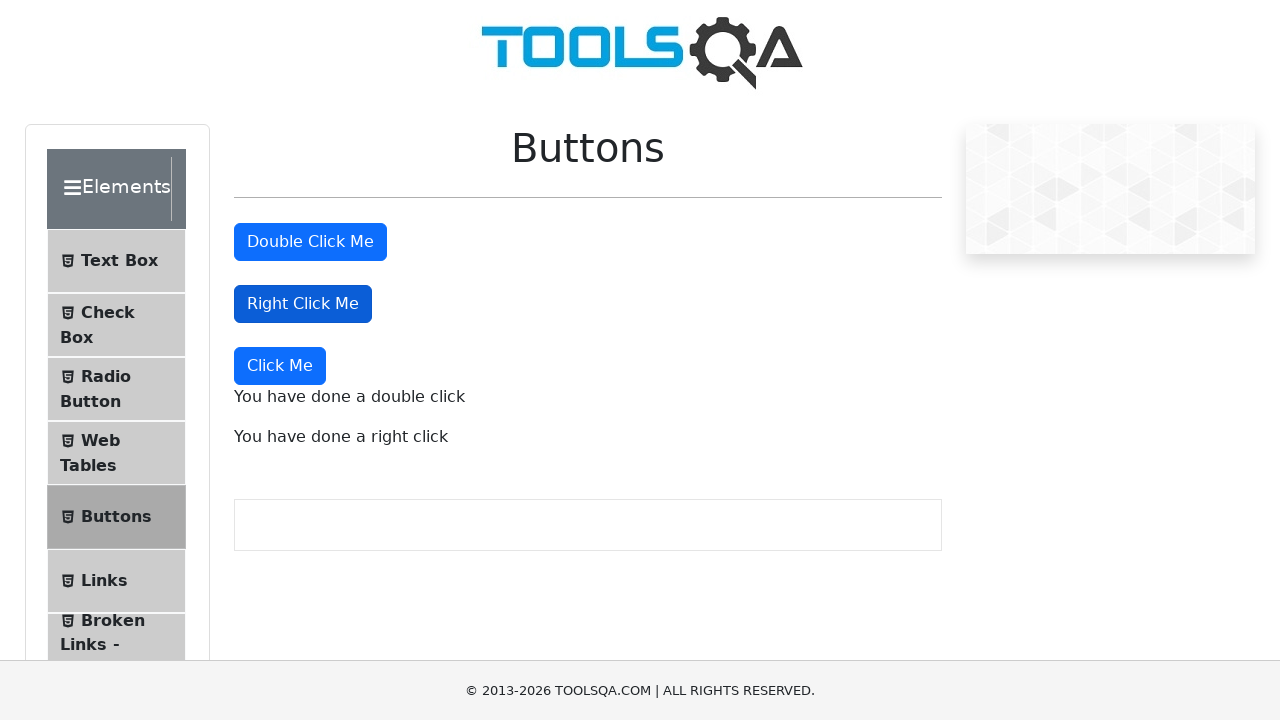

Clicked the 'Click Me' dynamic button at (280, 366) on xpath=//button[text()='Click Me']
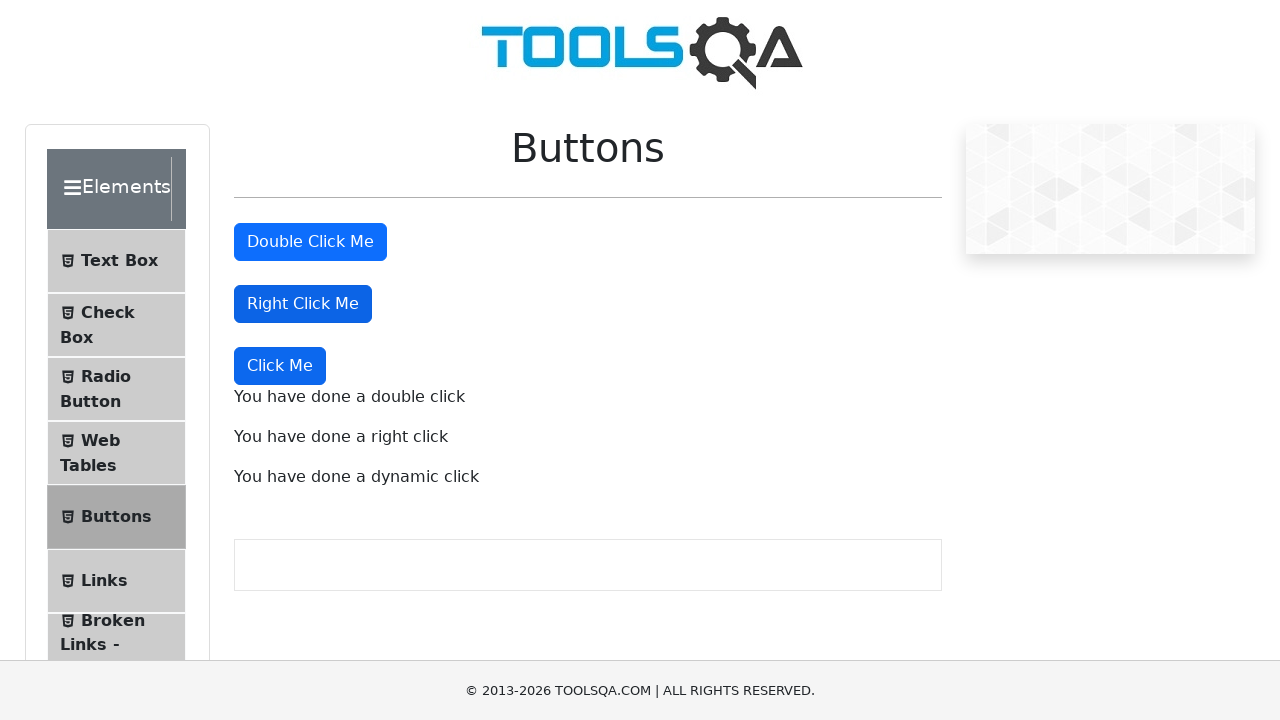

Dynamic click confirmation text appeared
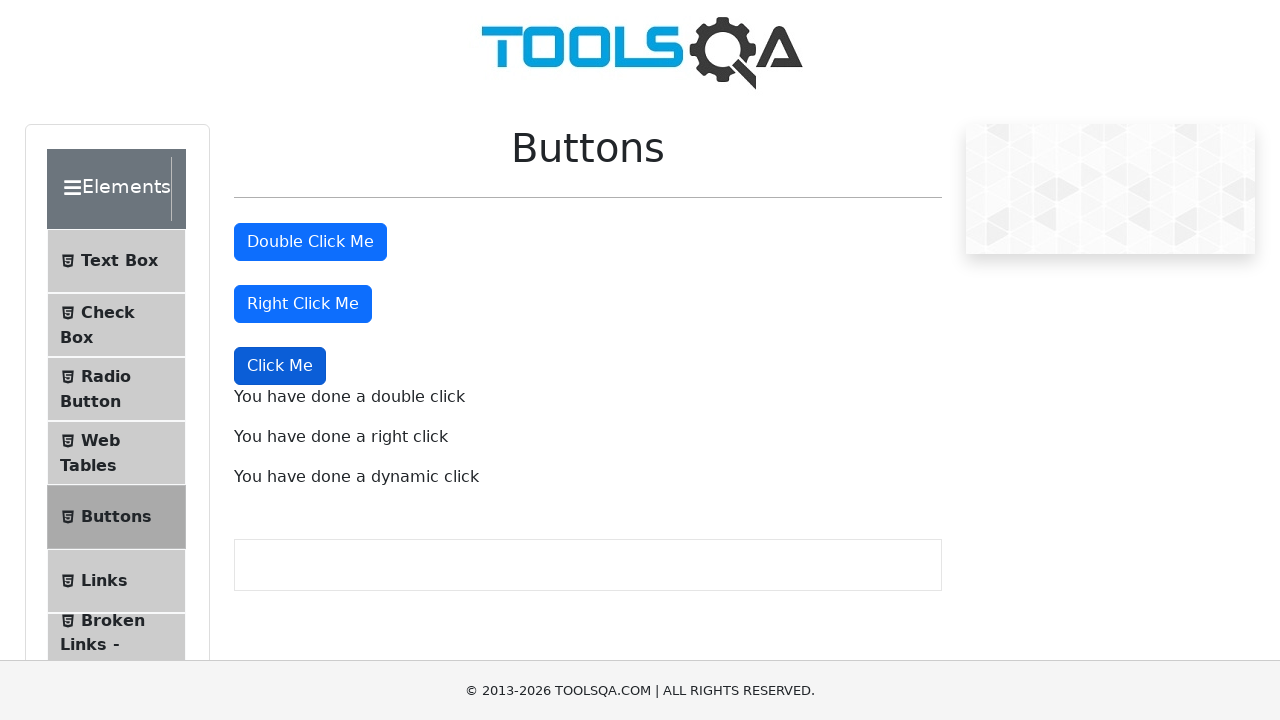

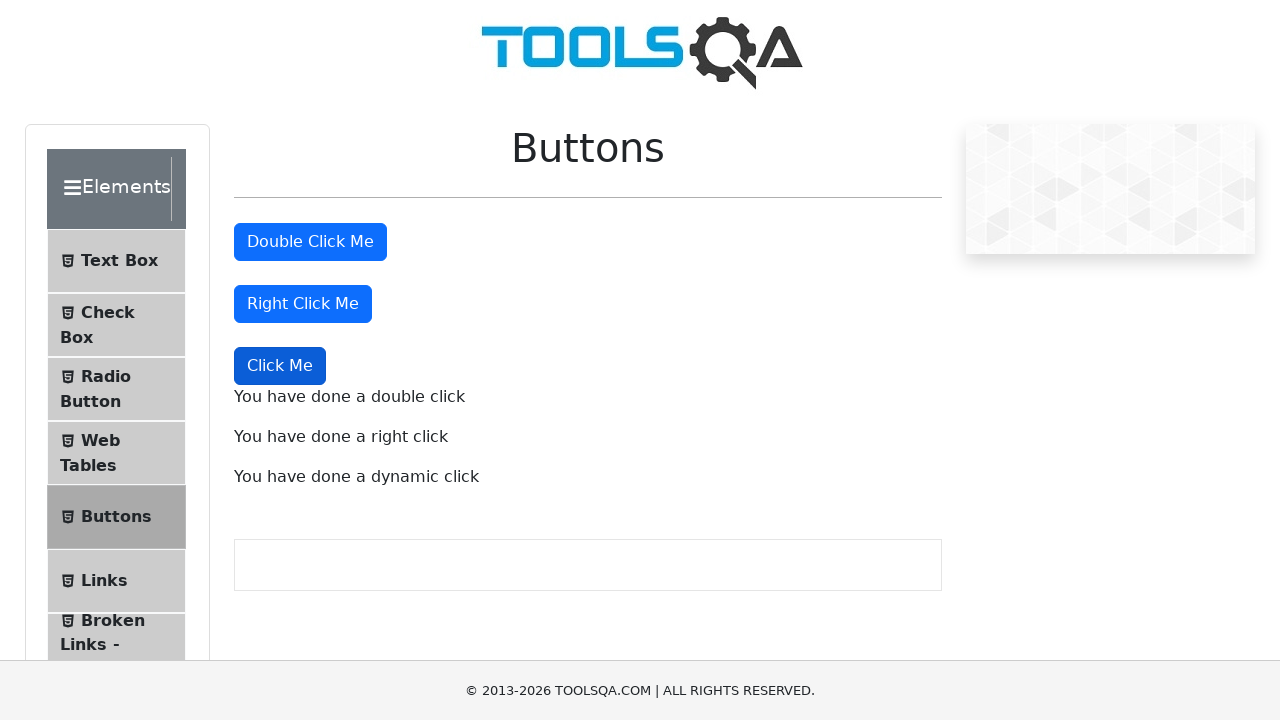